Tests clearing the complete state of all items by checking and then unchecking the "Mark all as complete" checkbox.

Starting URL: https://demo.playwright.dev/todomvc

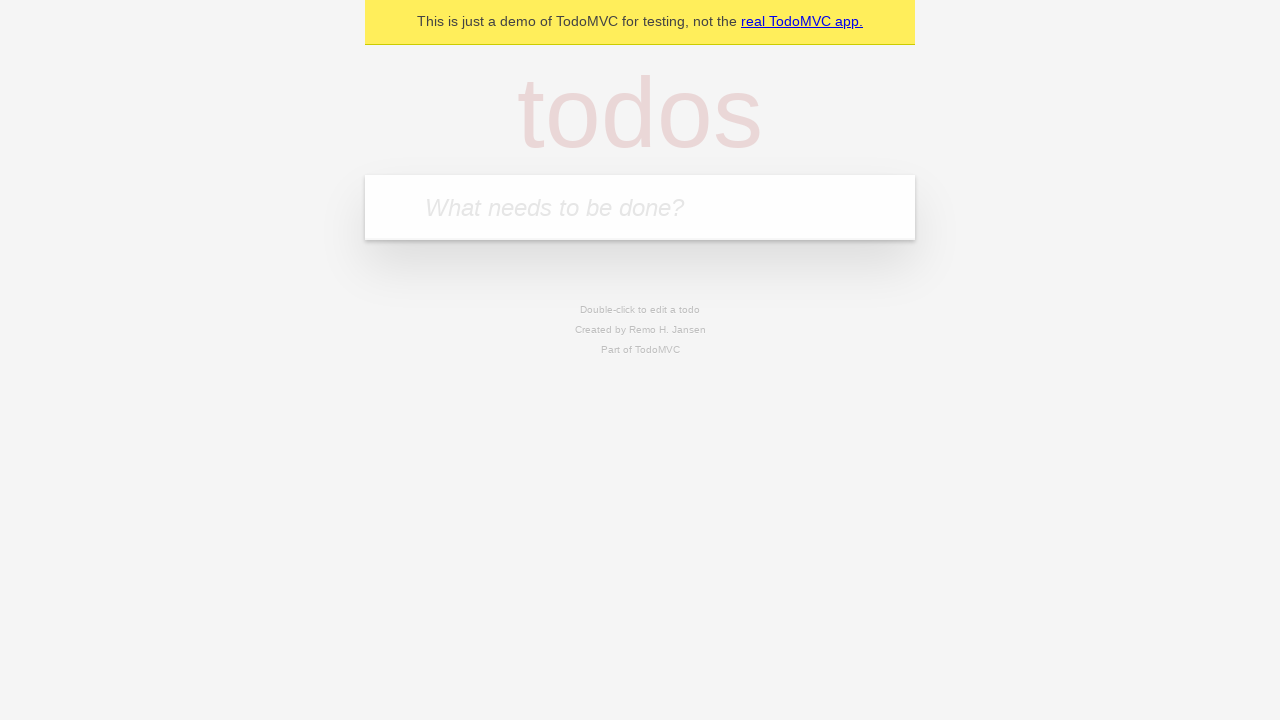

Filled input field with 'buy some cheese' on internal:attr=[placeholder="What needs to be done?"i]
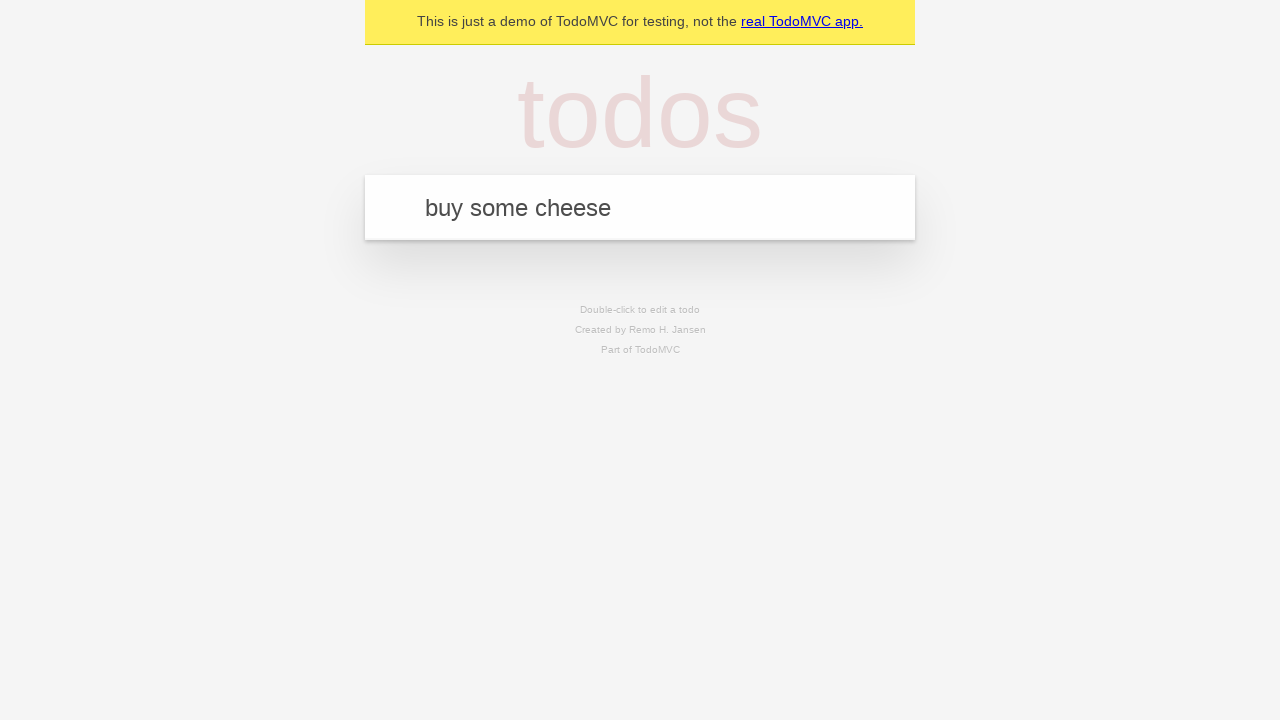

Pressed Enter to add first todo item on internal:attr=[placeholder="What needs to be done?"i]
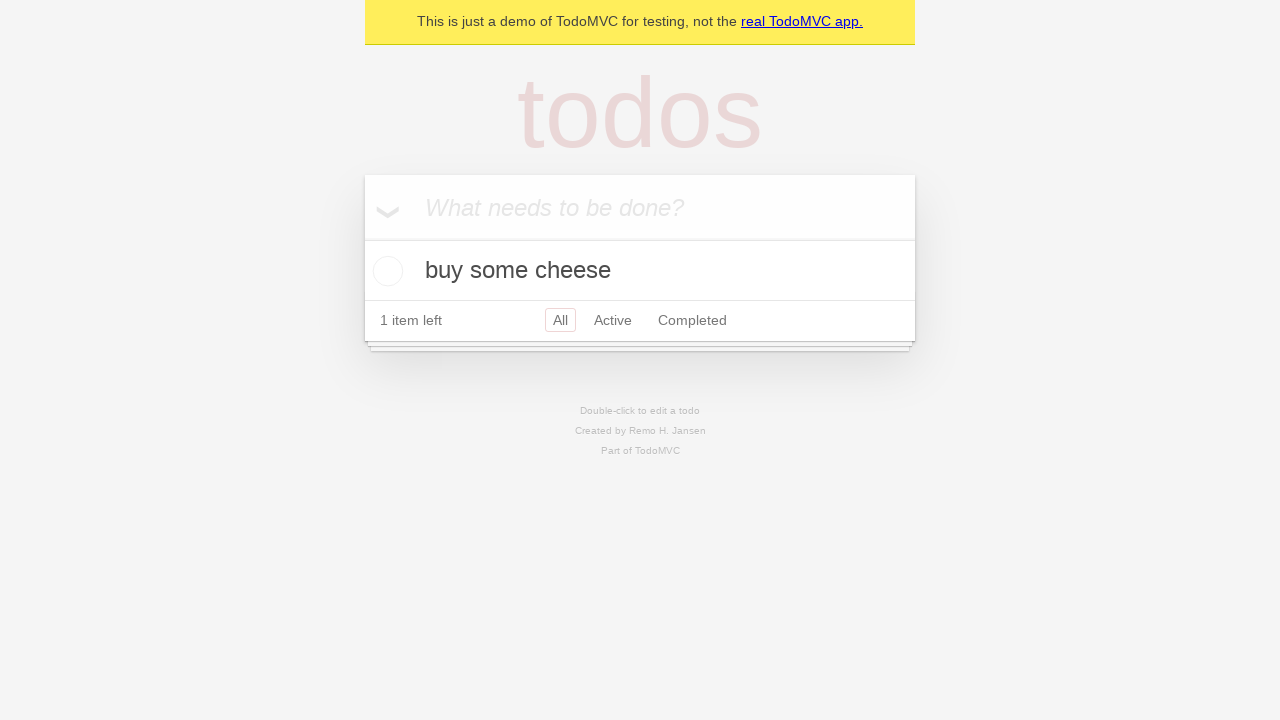

Filled input field with 'feed the cat' on internal:attr=[placeholder="What needs to be done?"i]
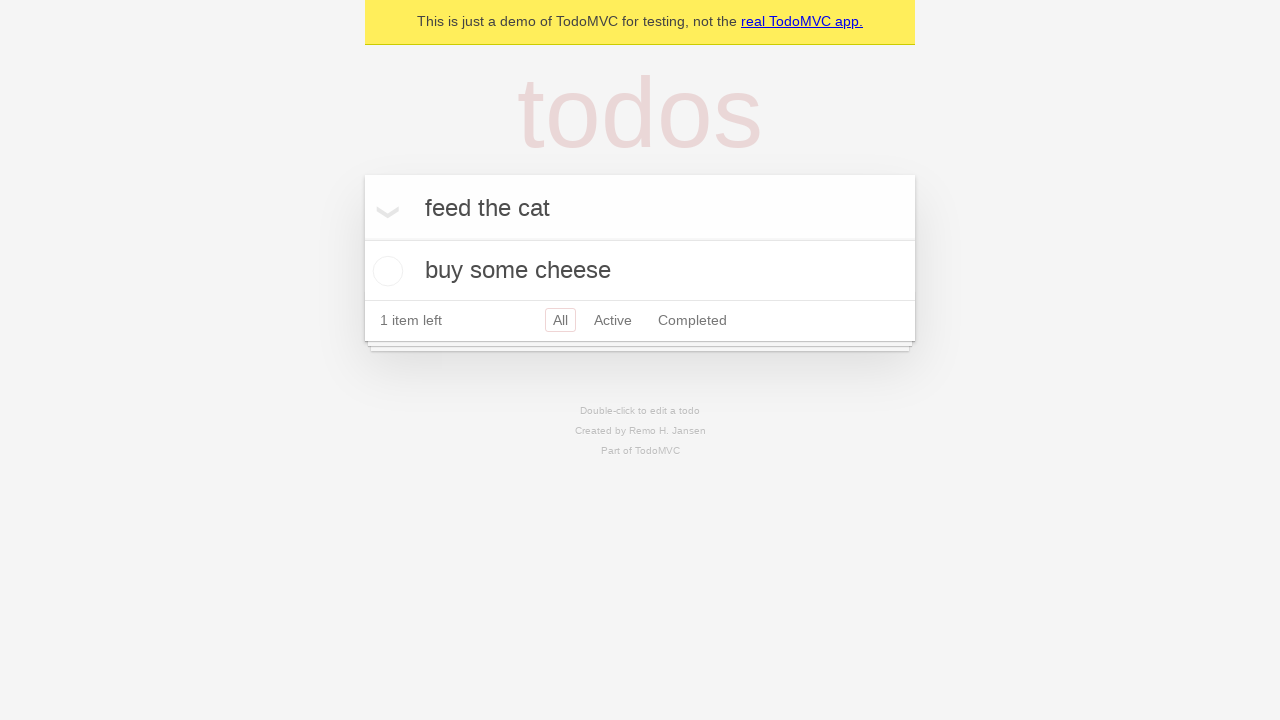

Pressed Enter to add second todo item on internal:attr=[placeholder="What needs to be done?"i]
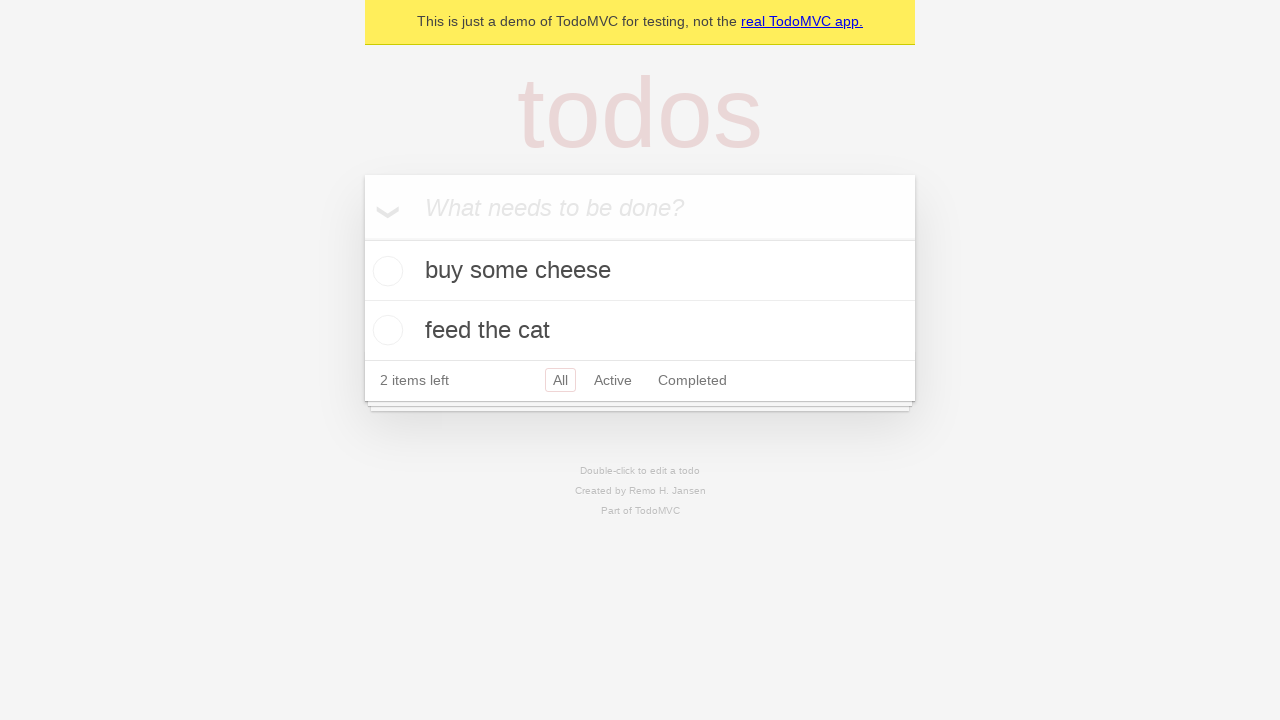

Filled input field with 'book a doctors appointment' on internal:attr=[placeholder="What needs to be done?"i]
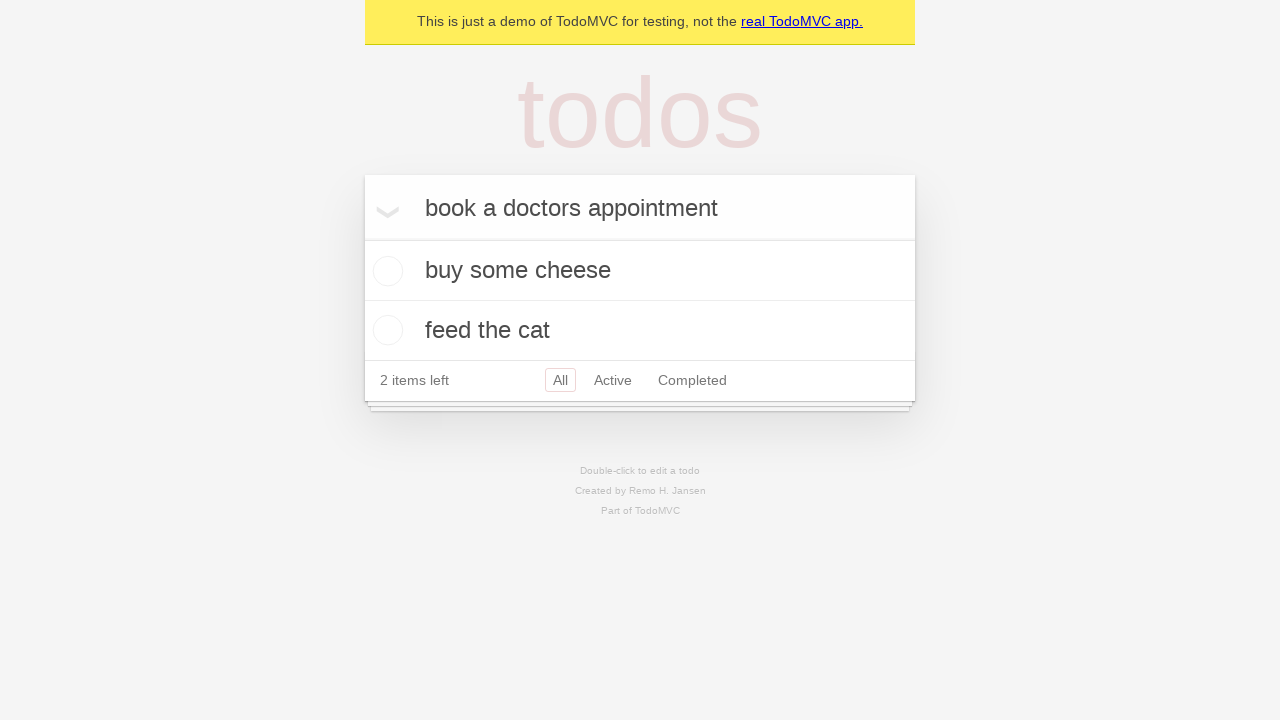

Pressed Enter to add third todo item on internal:attr=[placeholder="What needs to be done?"i]
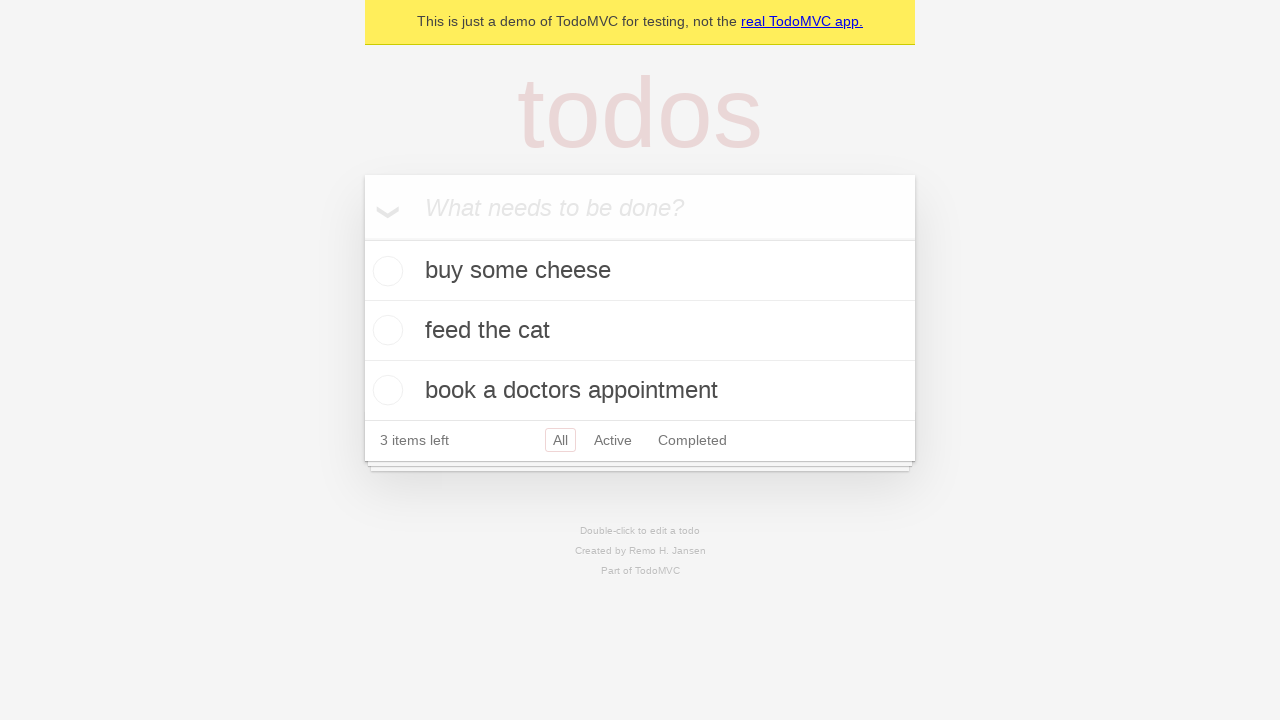

Checked 'Mark all as complete' checkbox to mark all todos as complete at (362, 238) on internal:label="Mark all as complete"i
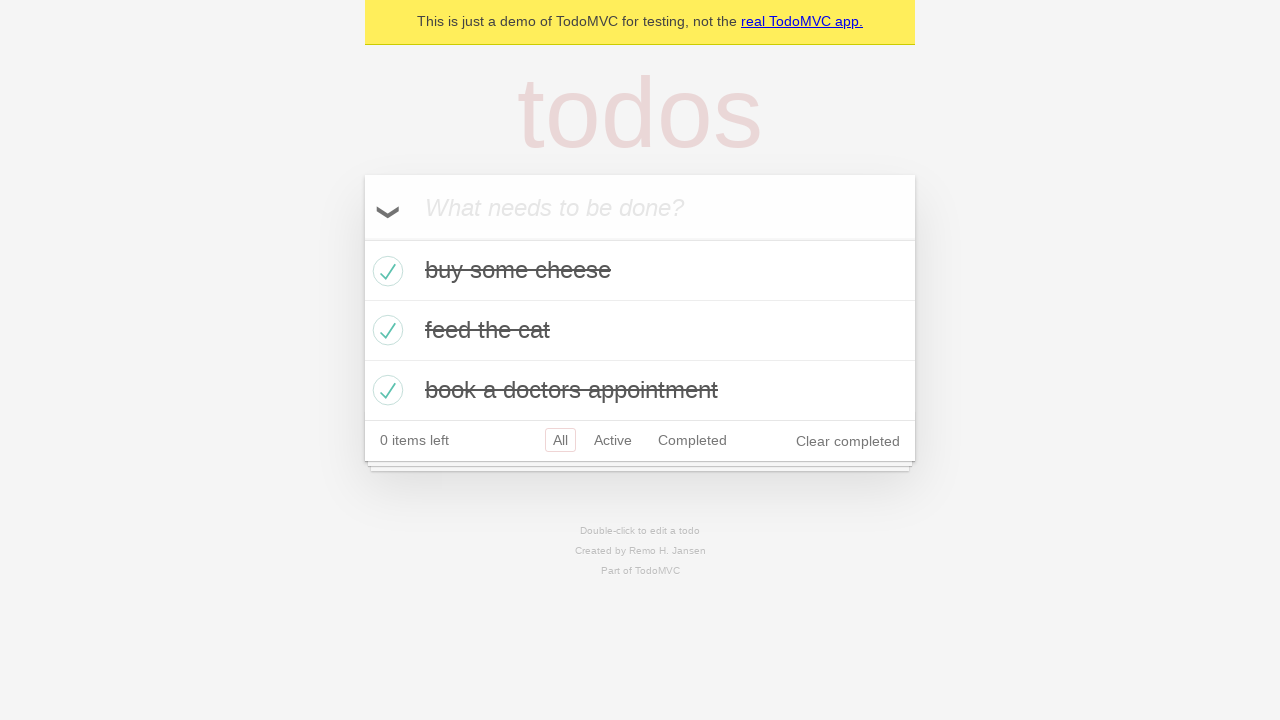

Unchecked 'Mark all as complete' checkbox to clear complete state of all todos at (362, 238) on internal:label="Mark all as complete"i
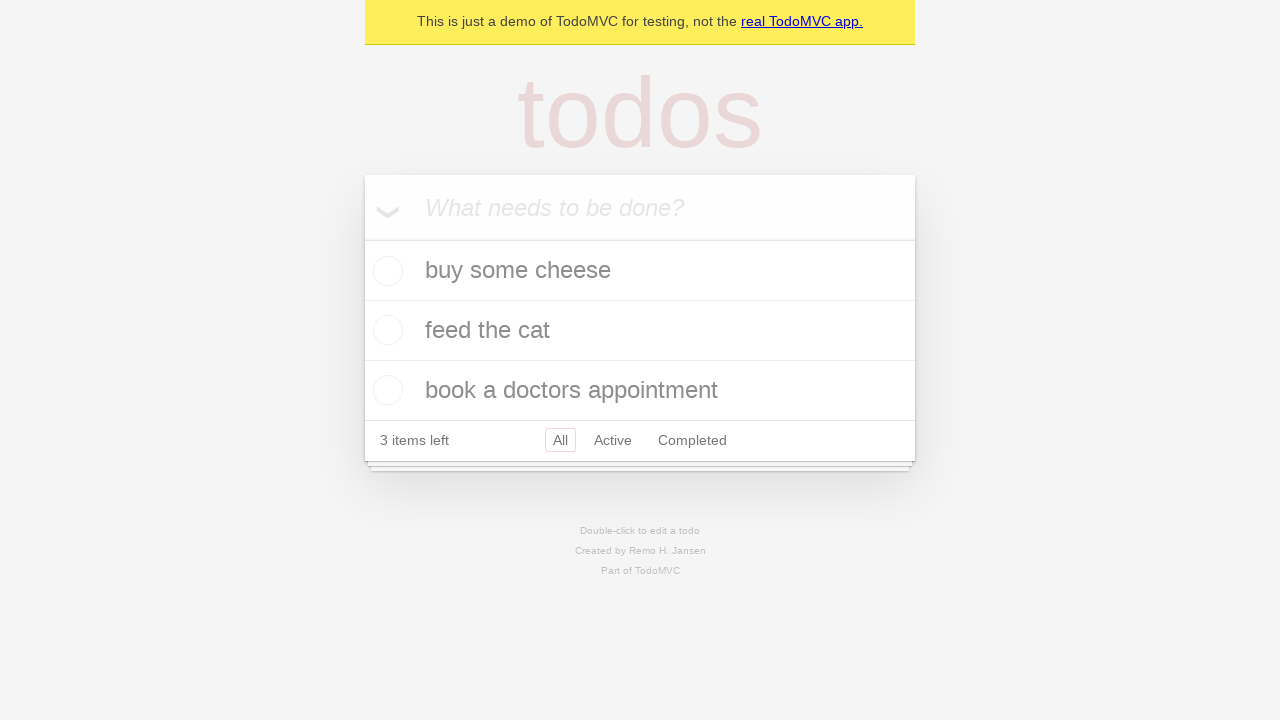

Waited for todo items to update after unchecking mark all as complete
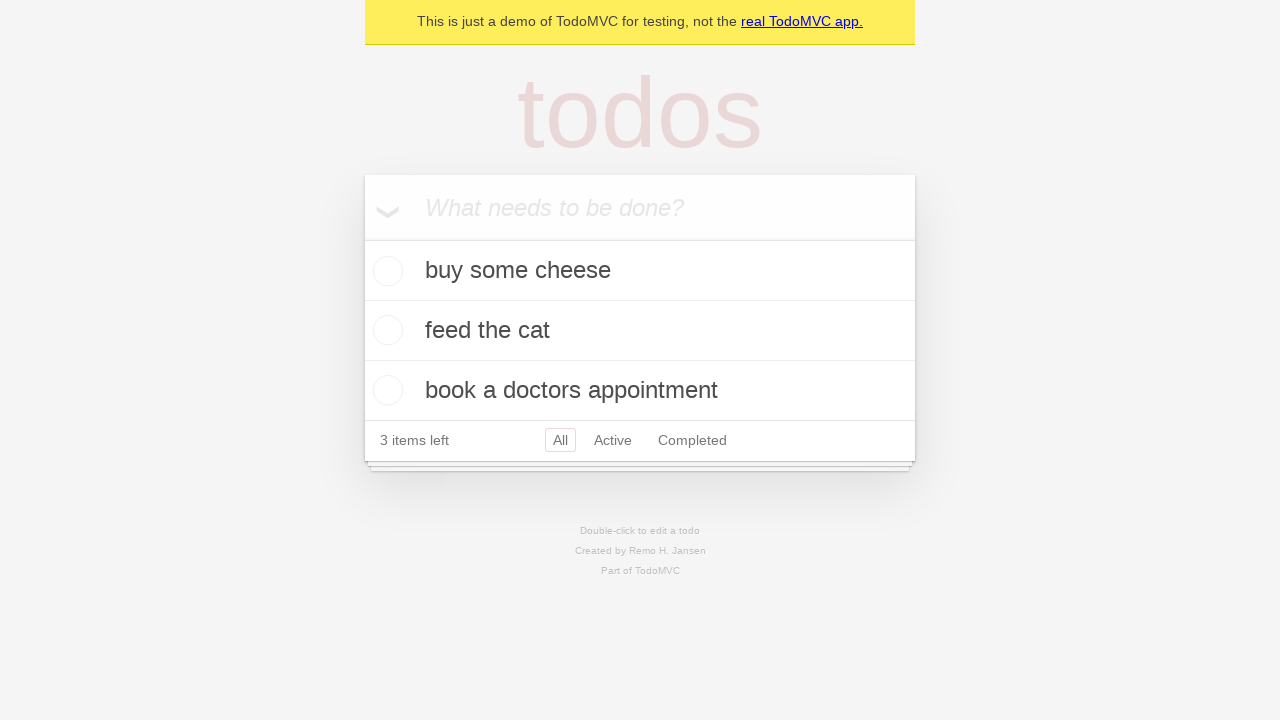

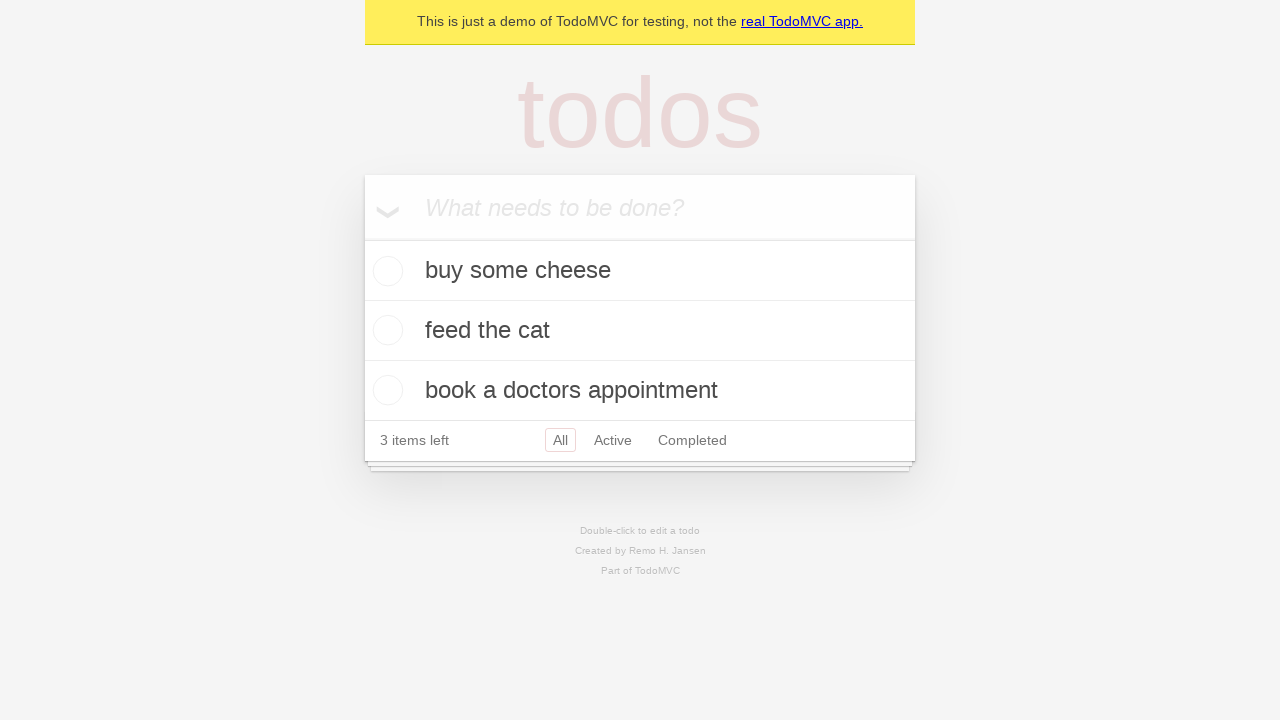